Tests the Due Date Calculator by clicking on date fields, entering year 1995, and calculating the result.

Starting URL: https://www.calculator.net/

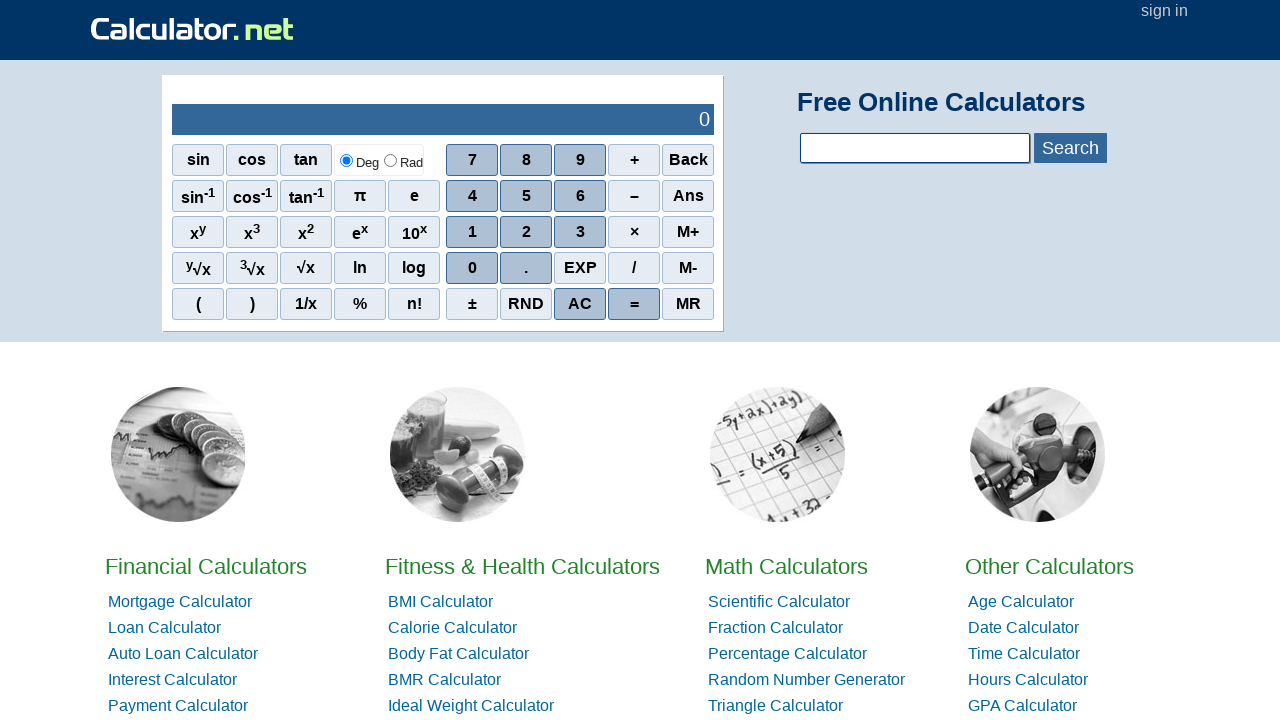

Clicked on Due Date Calculator link at (460, 360) on text=Due Date Calculator
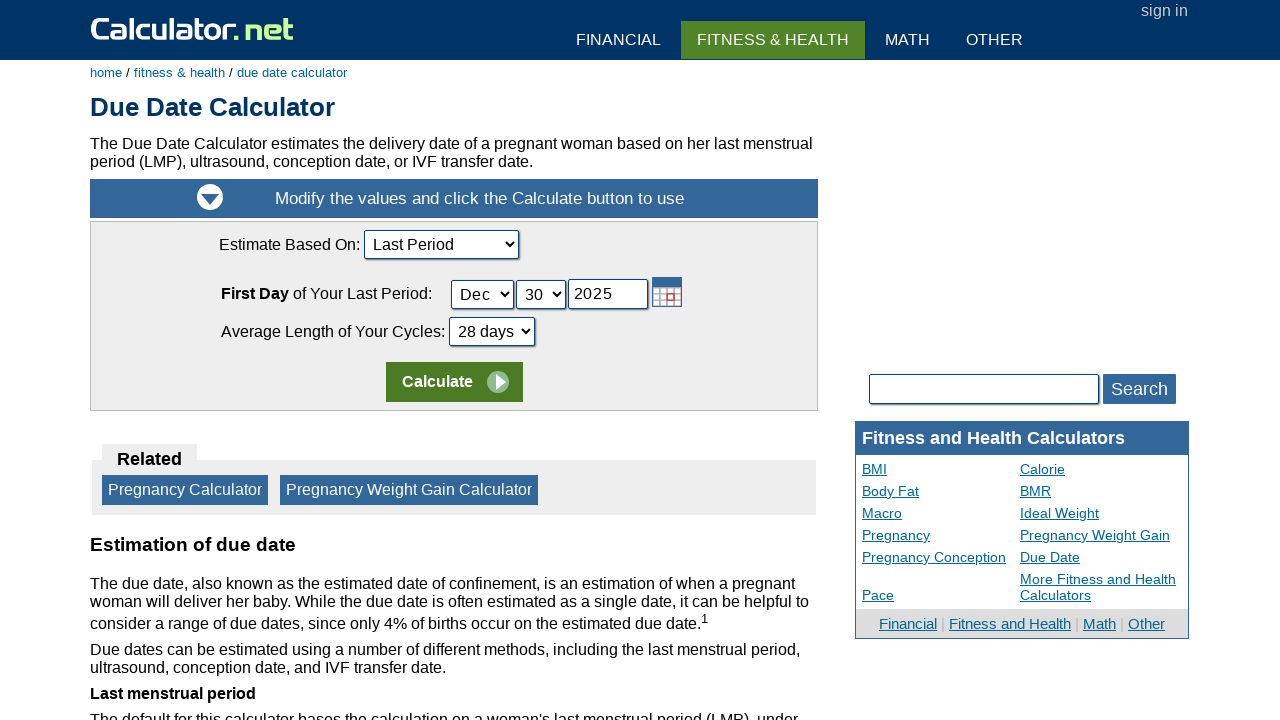

Clicked on month dropdown at (482, 294) on #cLastPeriodDay_Month_ID
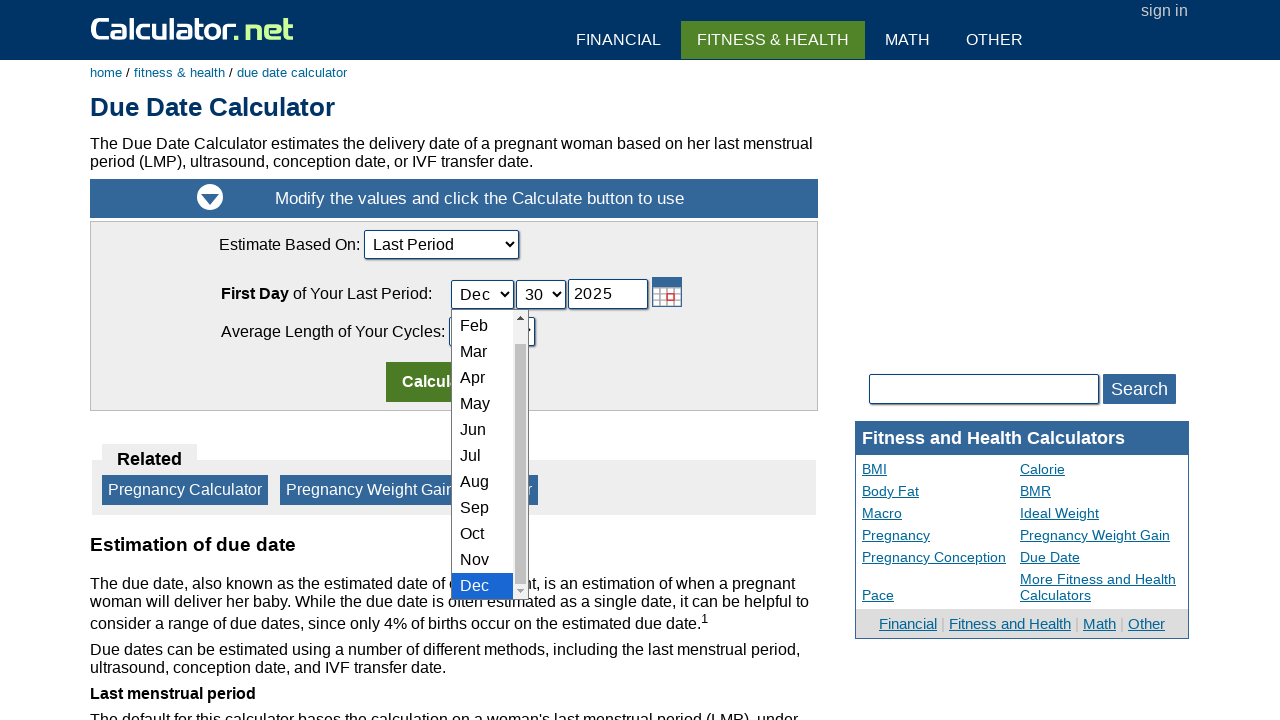

Clicked on day dropdown at (540, 294) on #cLastPeriodDay_Day_ID
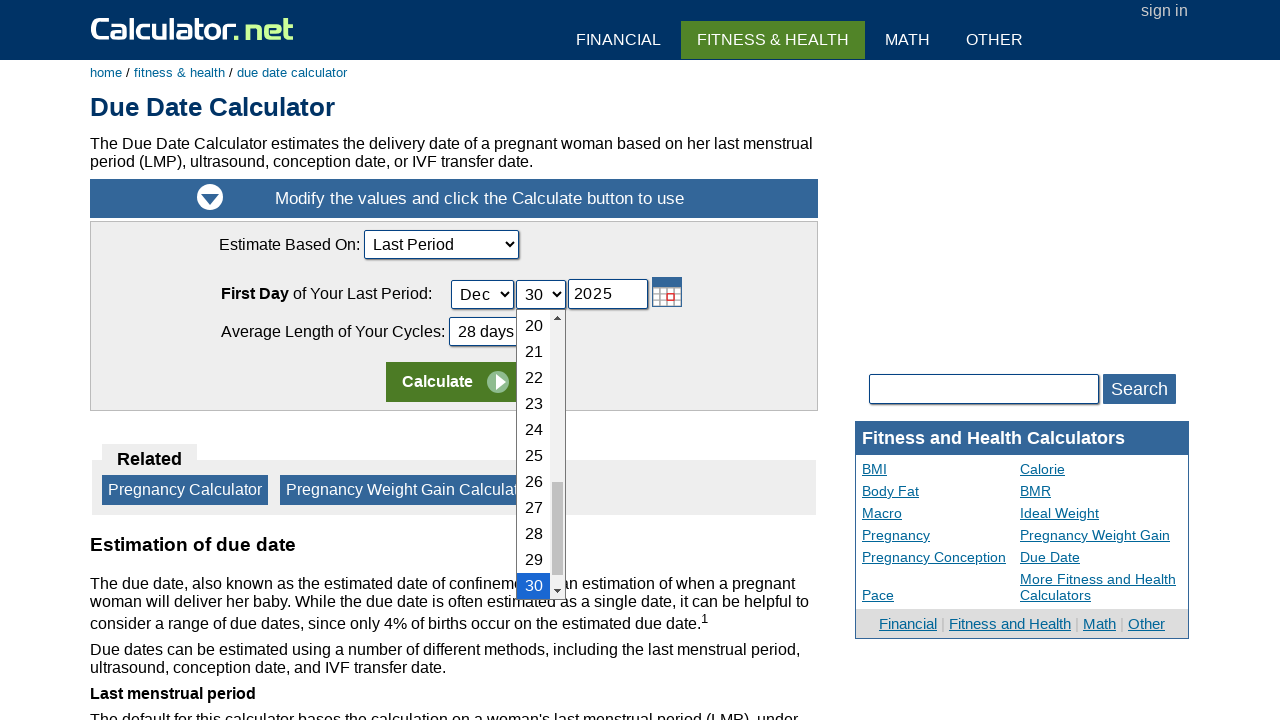

Clicked on year field at (608, 294) on #cLastPeriodDay_Year_ID
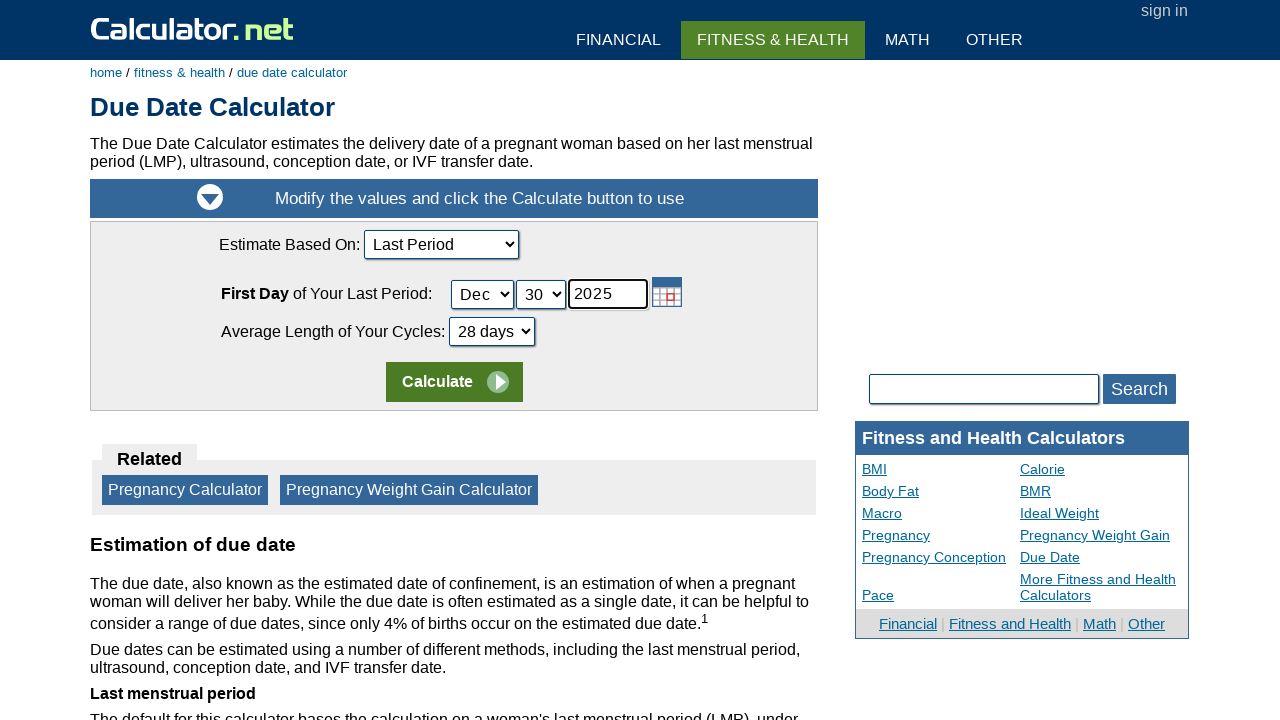

Entered year 1995 in year field on #cLastPeriodDay_Year_ID
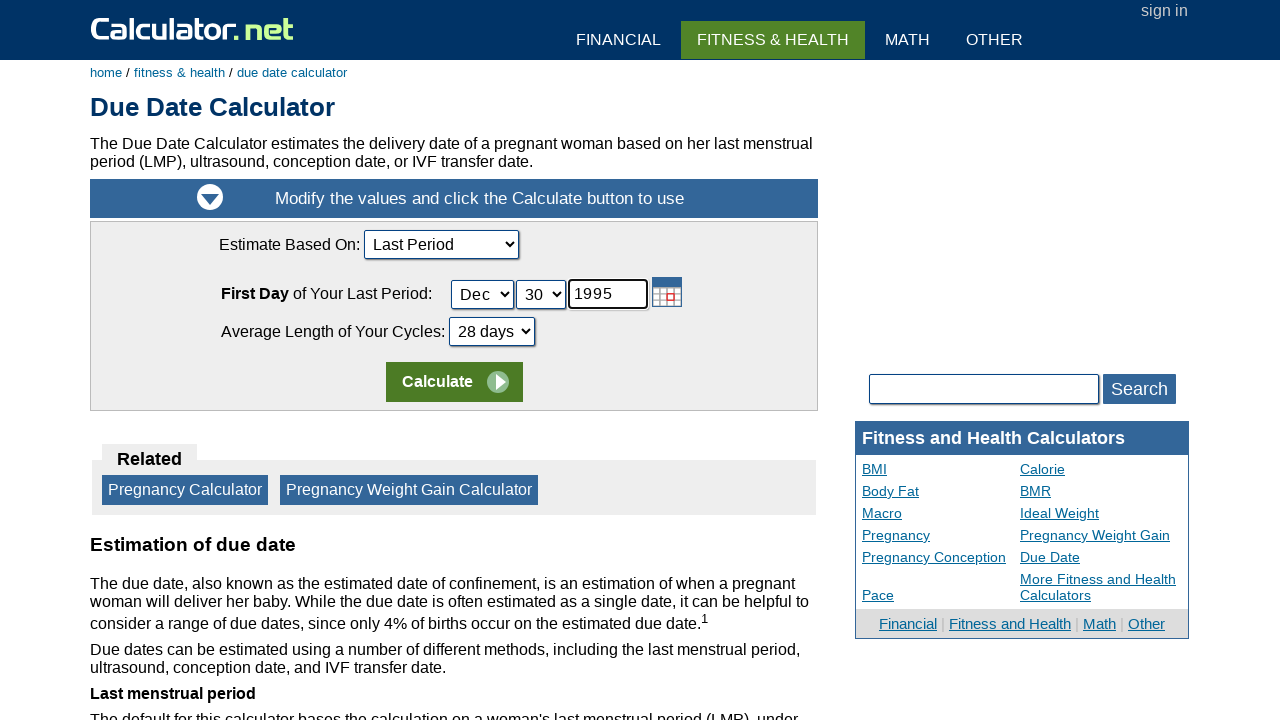

Clicked calculate button at (454, 382) on td:nth-child(1) > input:nth-child(2)
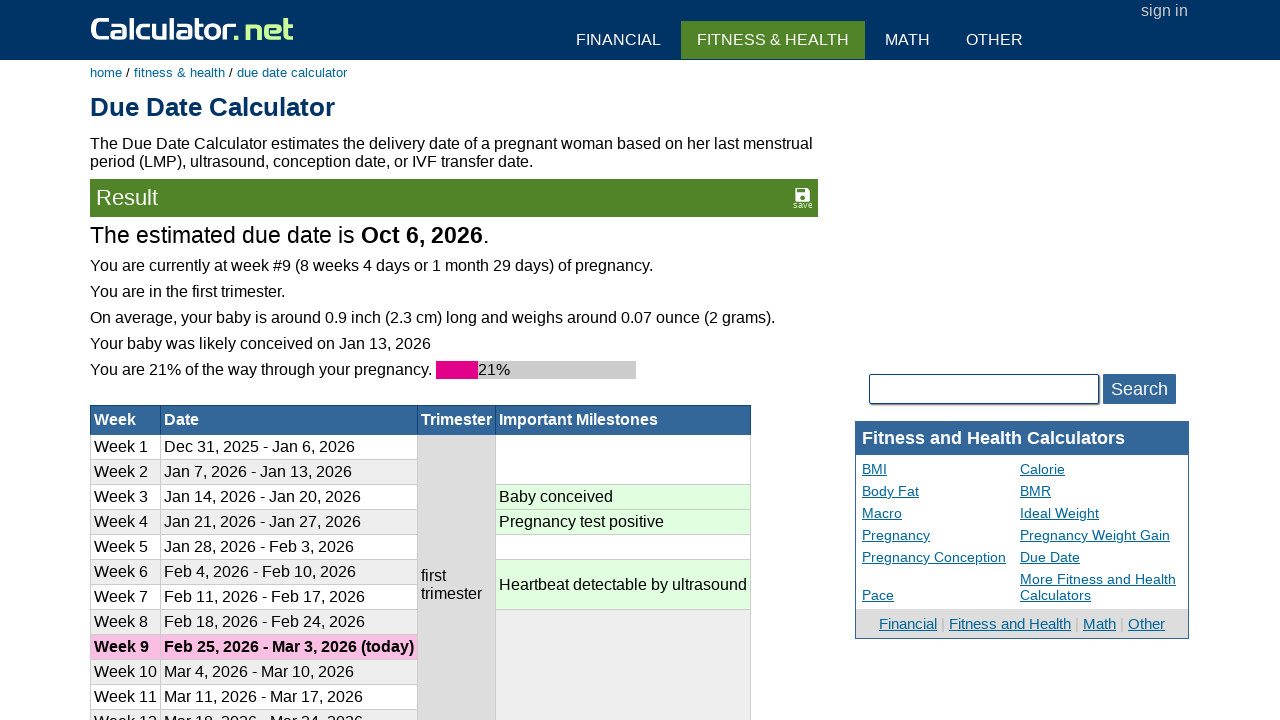

Result section loaded with due date calculation
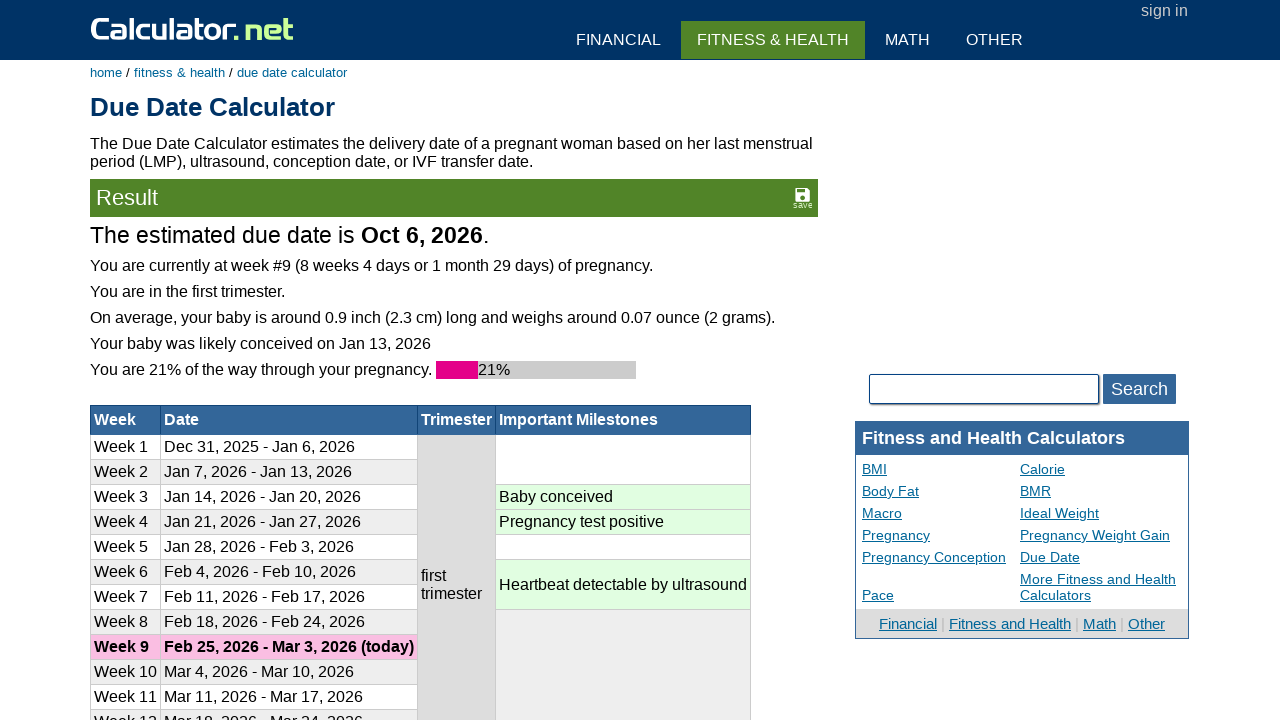

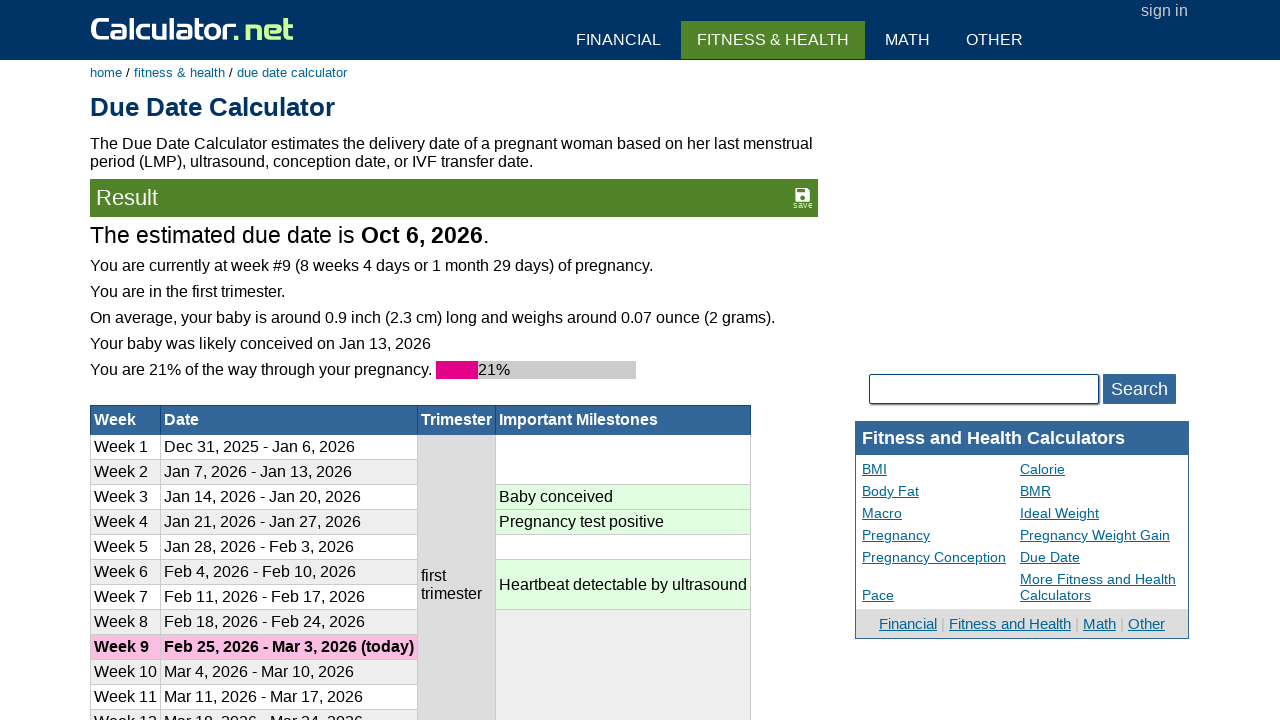